Tests checkbox functionality by finding all checkboxes with a specific class, iterating through them, and clicking on the one with value "Option-3".

Starting URL: http://syntaxprojects.com/basic-checkbox-demo.php

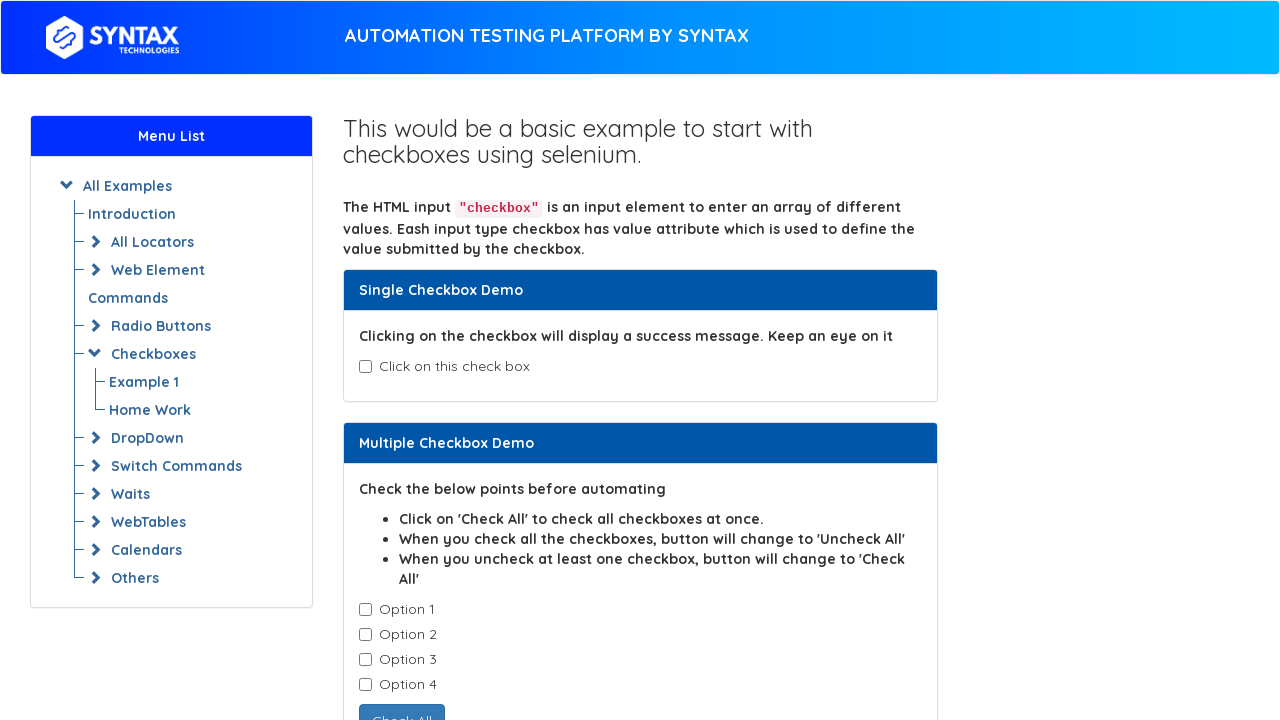

Waited for checkboxes with cb1-element class to load
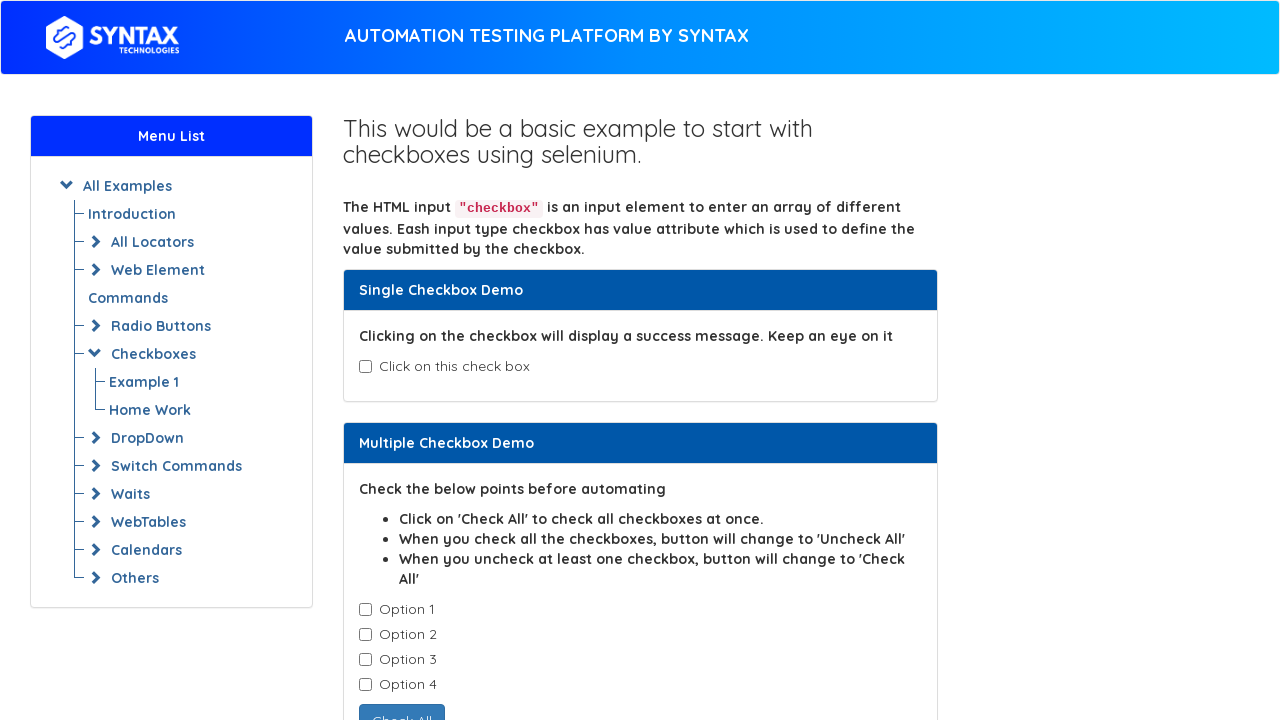

Located all checkboxes with cb1-element class
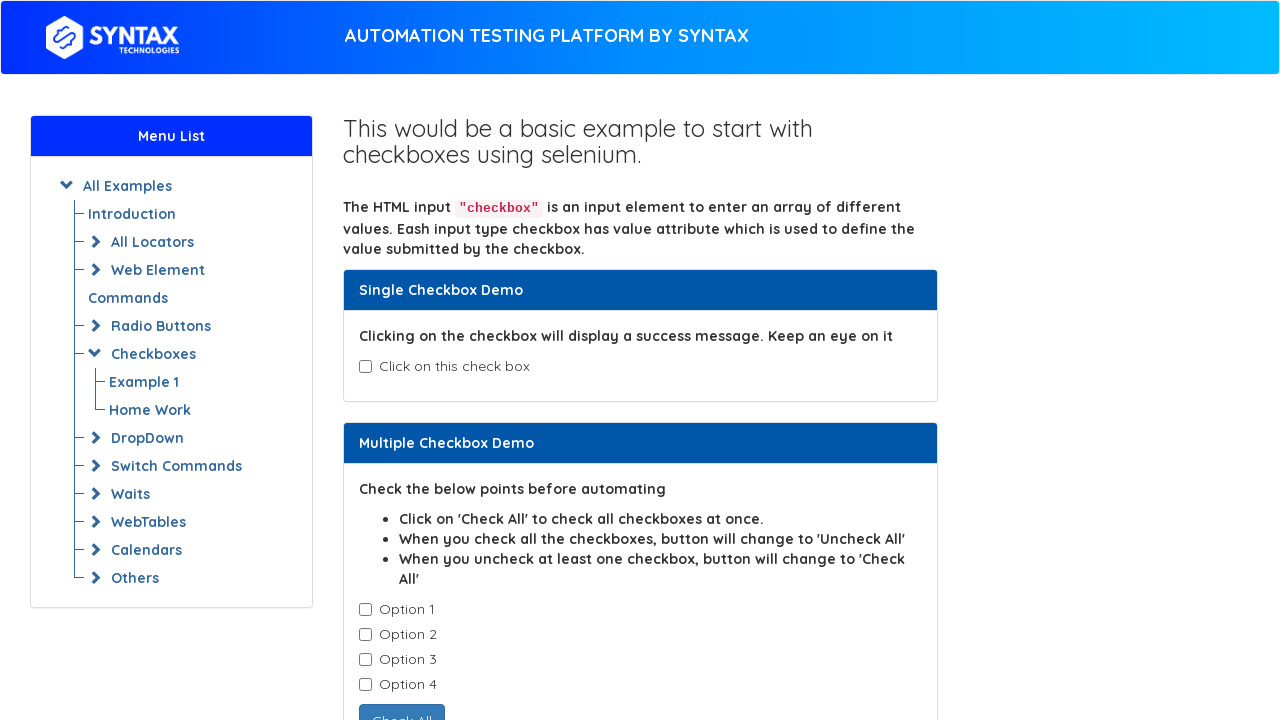

Found 4 checkboxes total
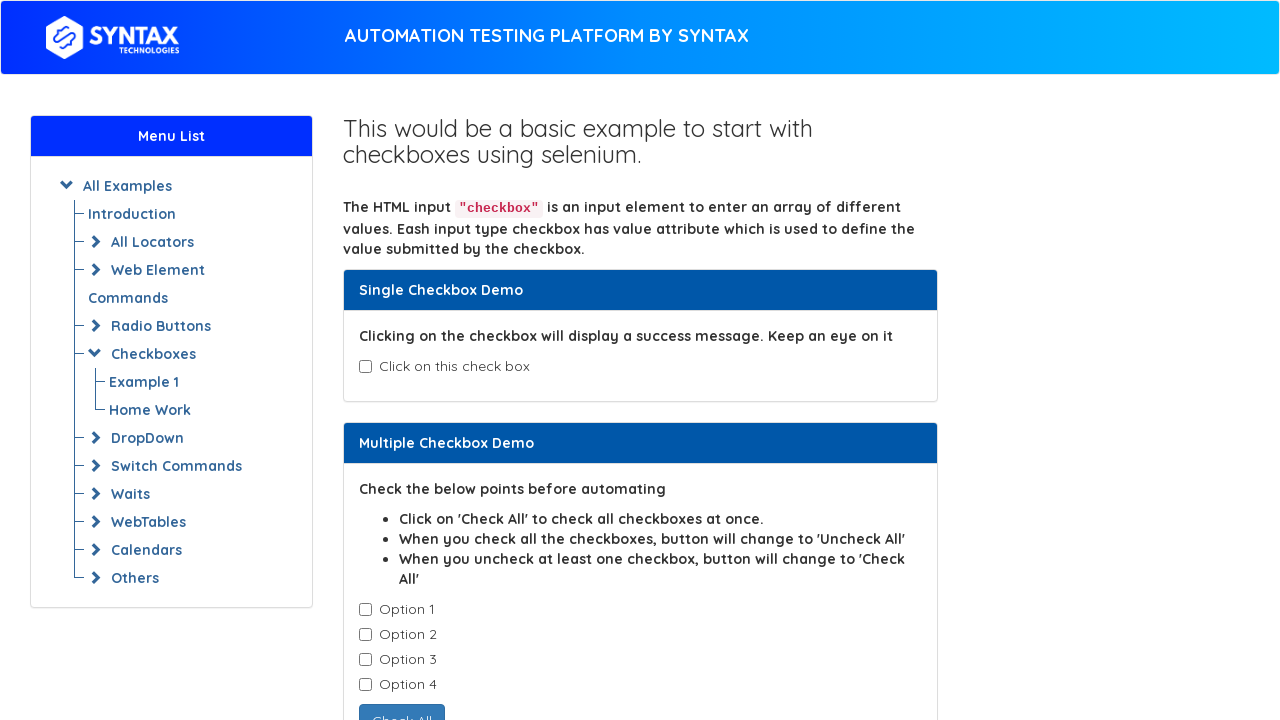

Retrieved checkbox at index 0
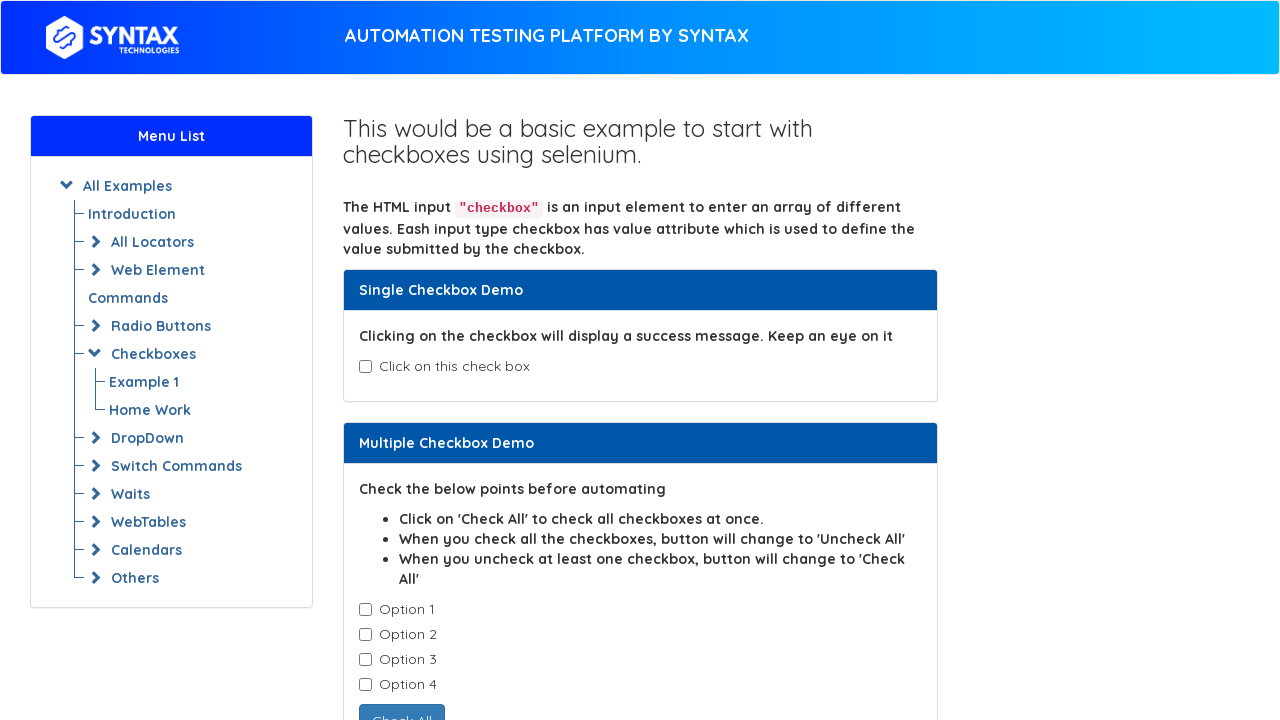

Got value attribute: Option-1
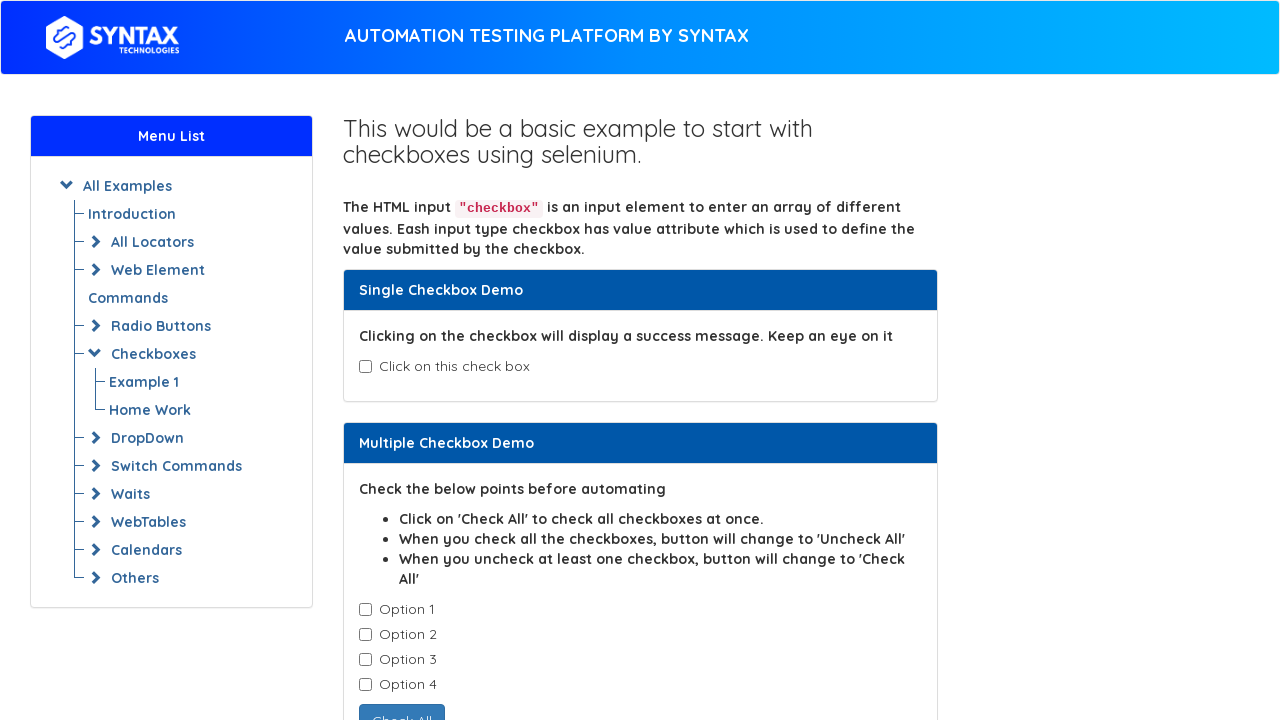

Retrieved checkbox at index 1
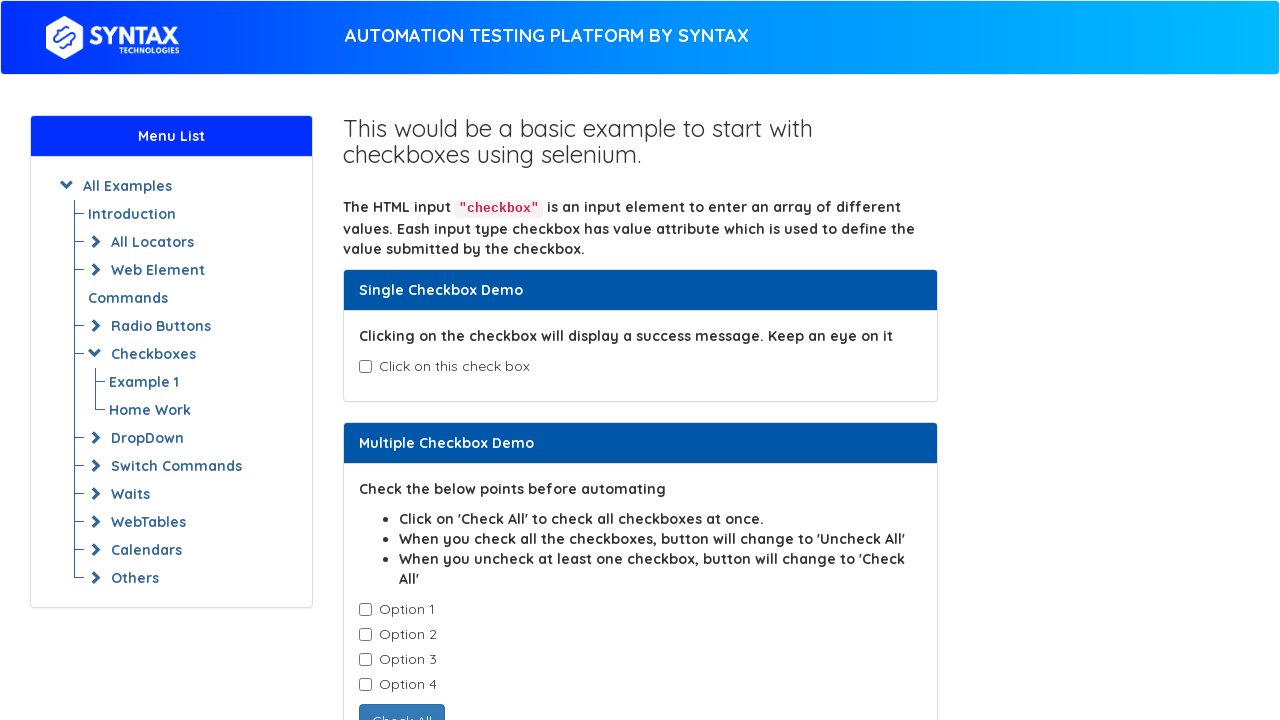

Got value attribute: Option-2
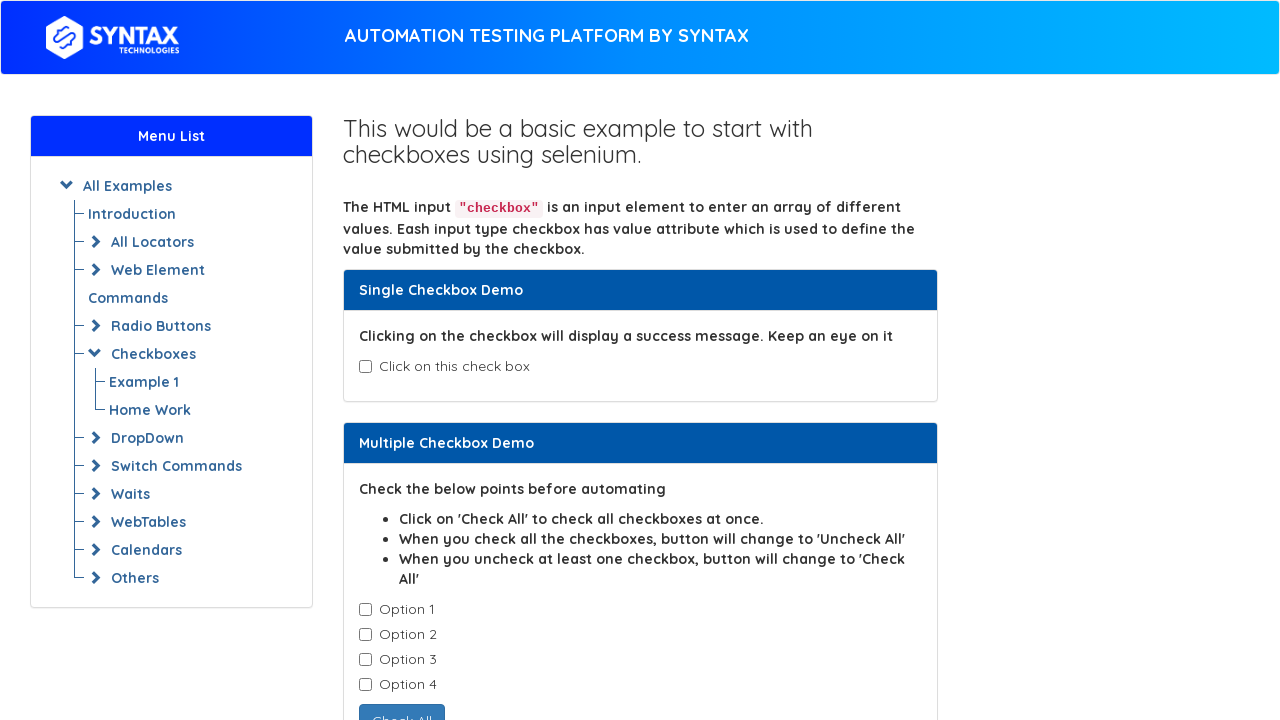

Retrieved checkbox at index 2
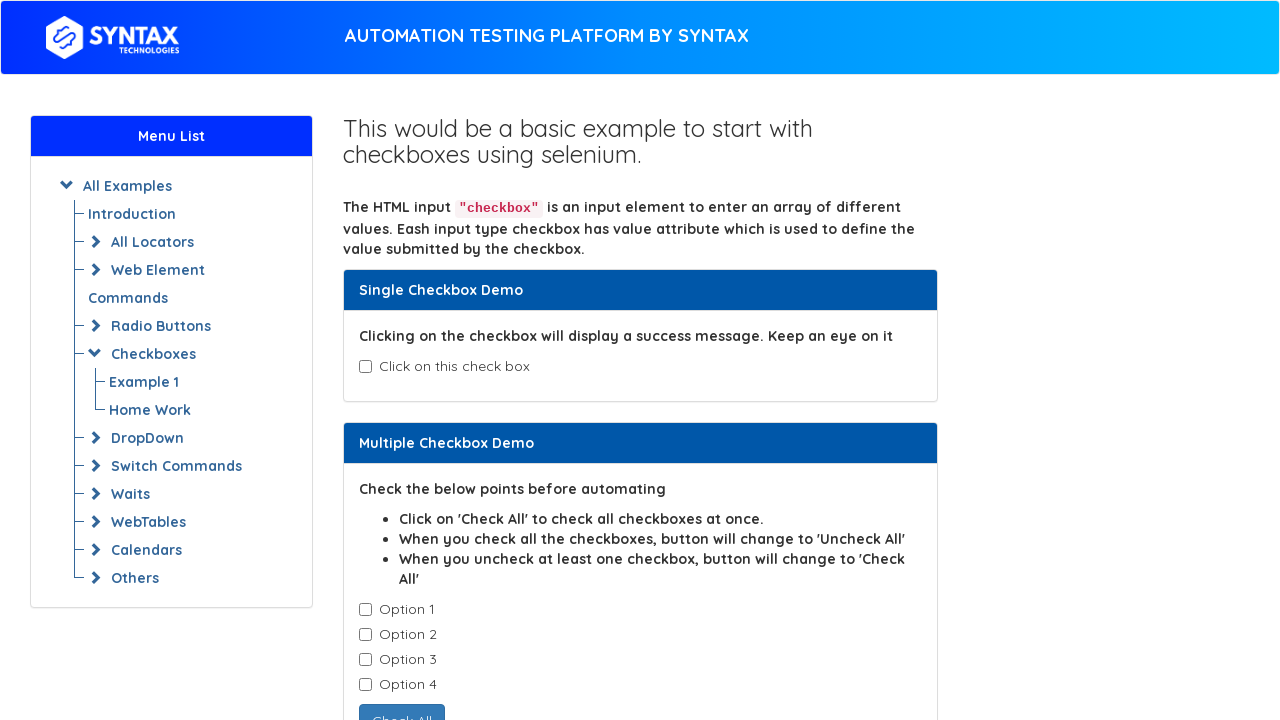

Got value attribute: Option-3
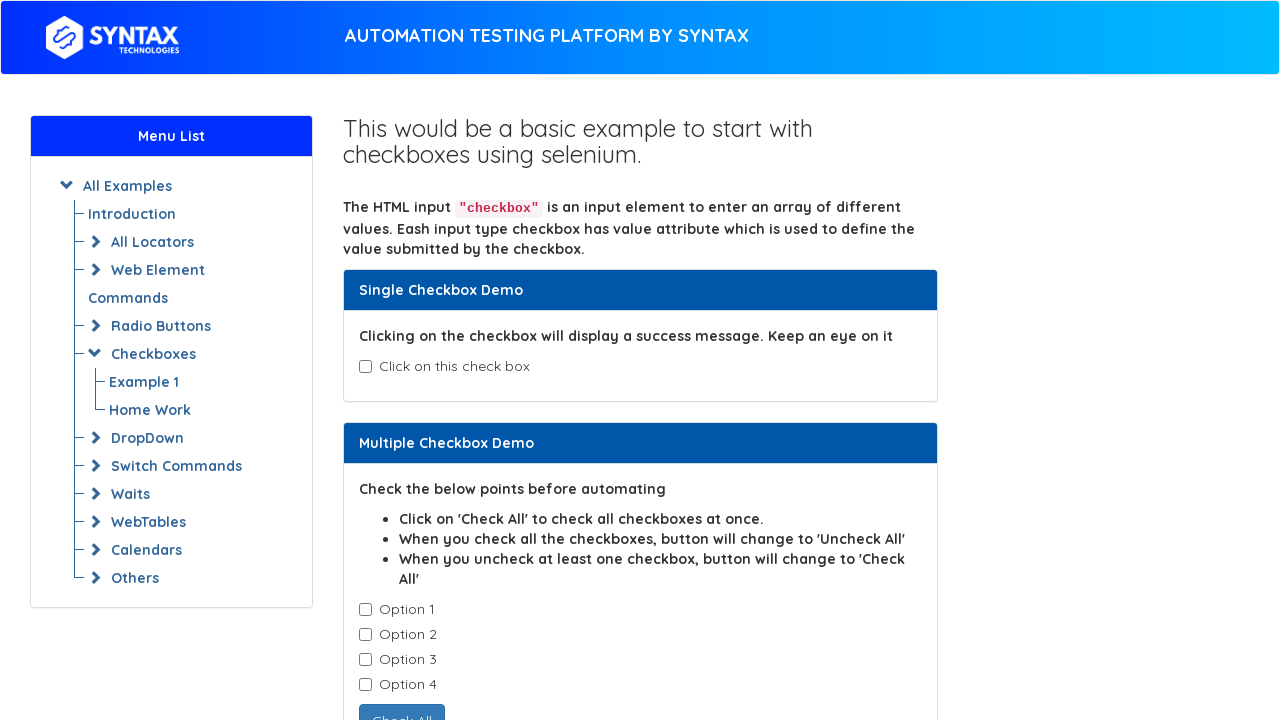

Clicked on Option-3 checkbox at (365, 660) on input.cb1-element >> nth=2
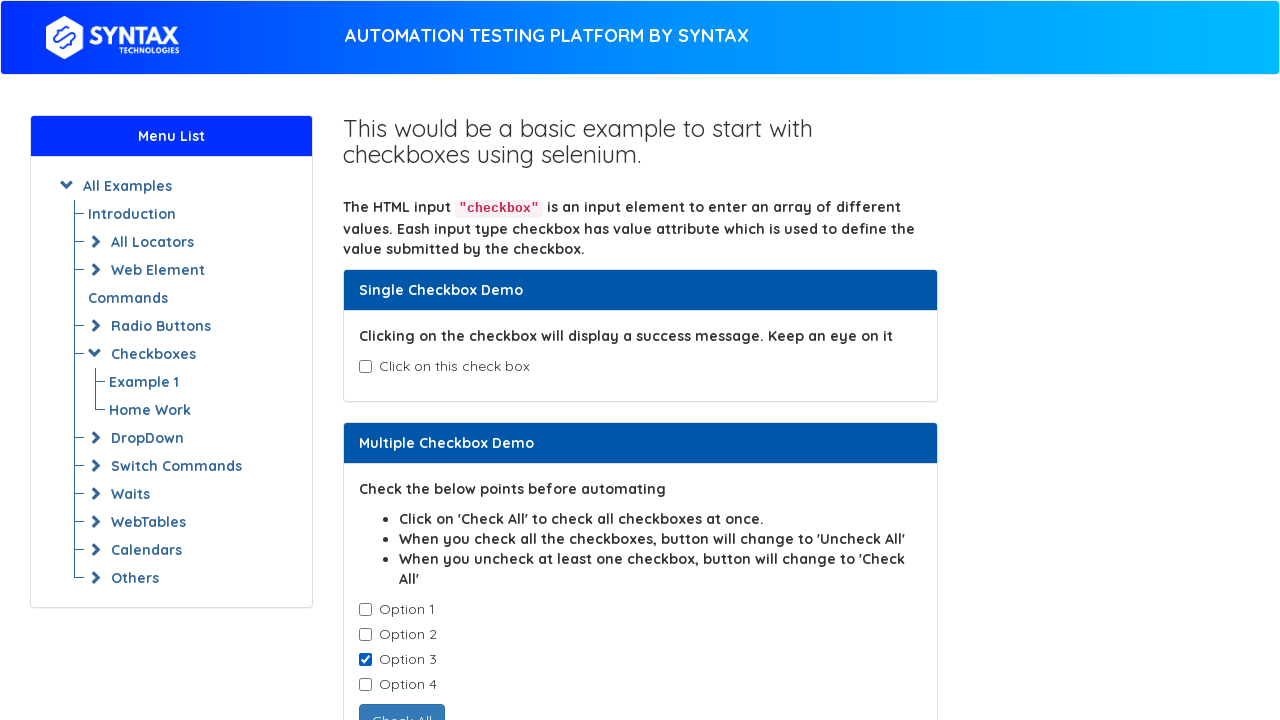

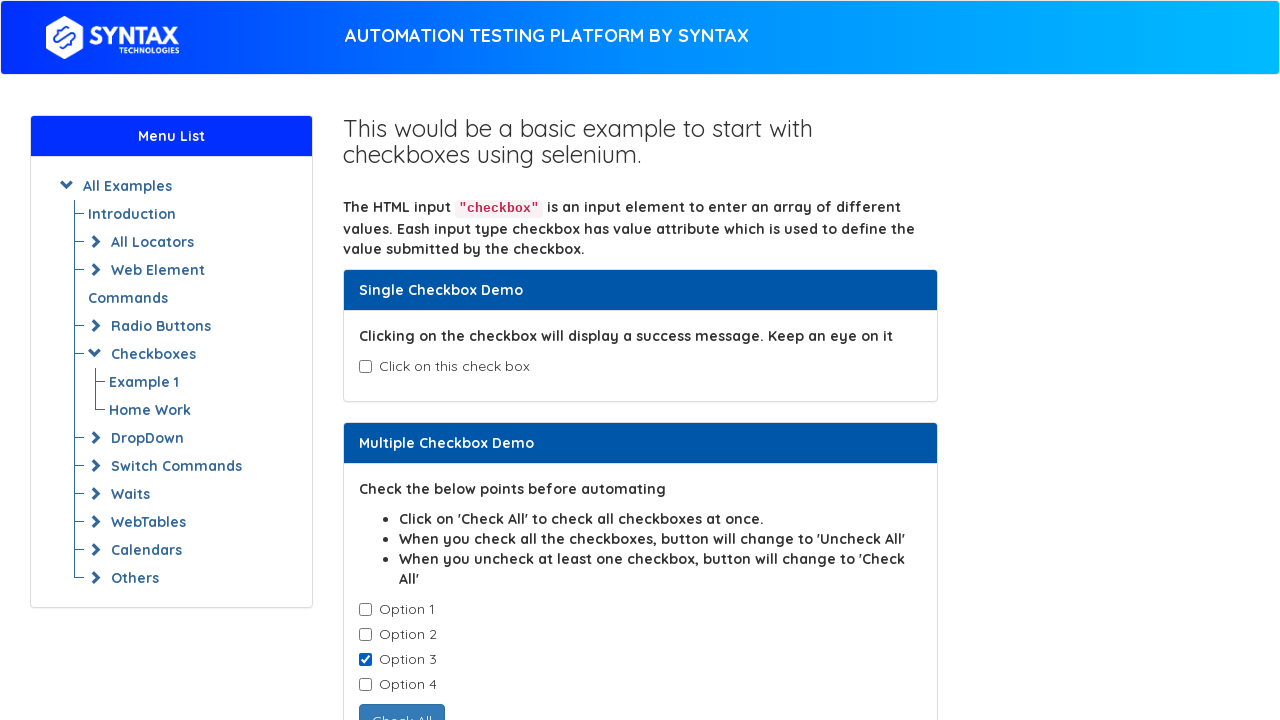